Tests donation point registration form by filling out name, email, zip code, address details and selecting pet type

Starting URL: https://petlov.vercel.app/signup

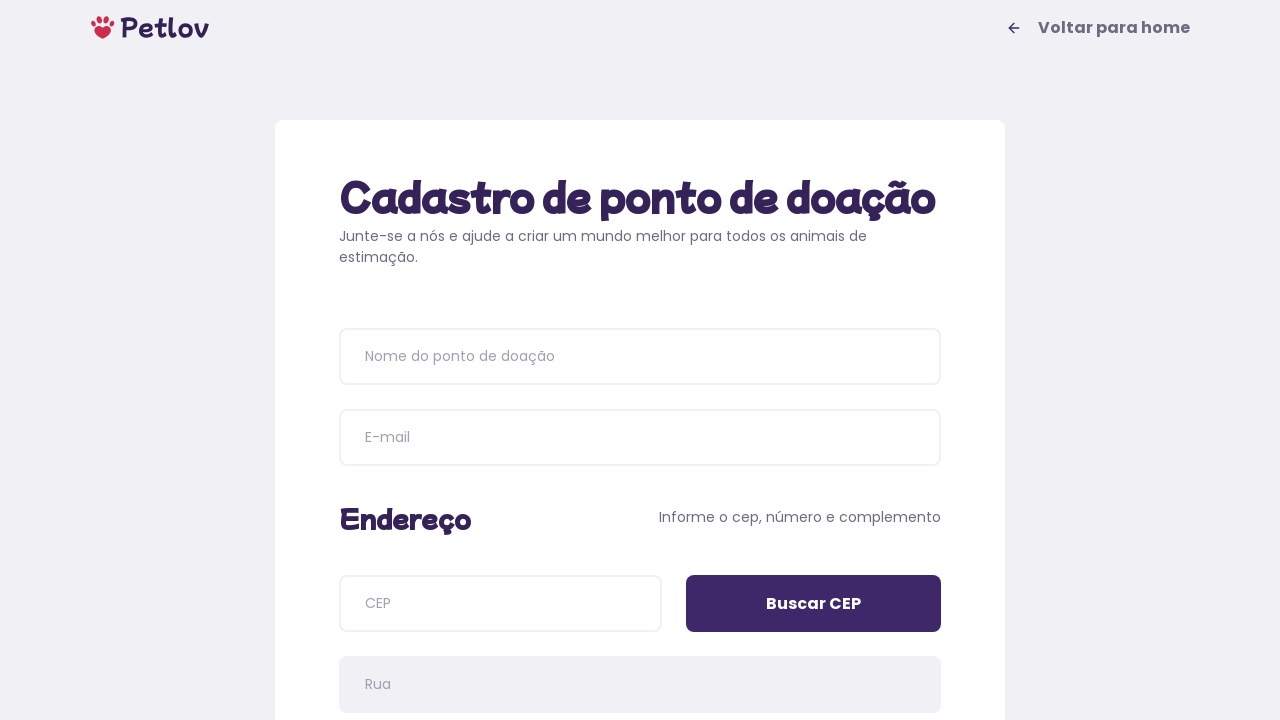

Page title loaded
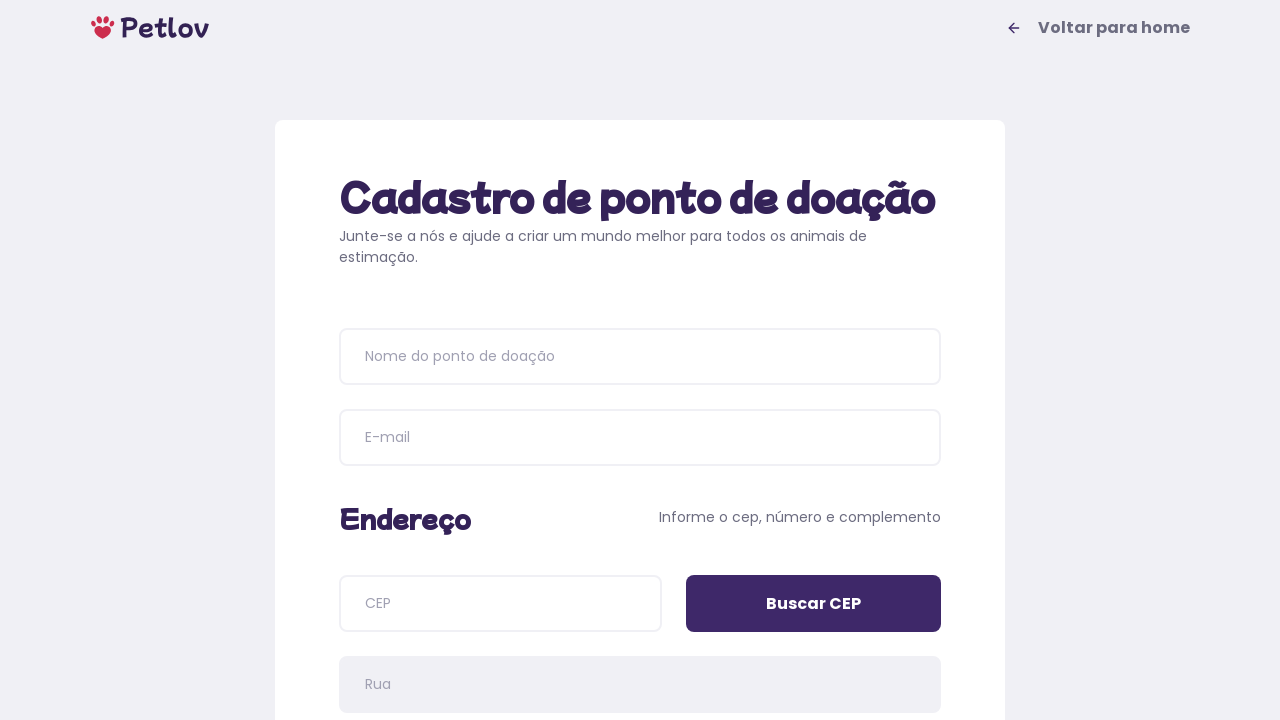

Filled donation point name with 'Lucas Gabriel Pereira de Souza' on input[placeholder='Nome do ponto de doação']
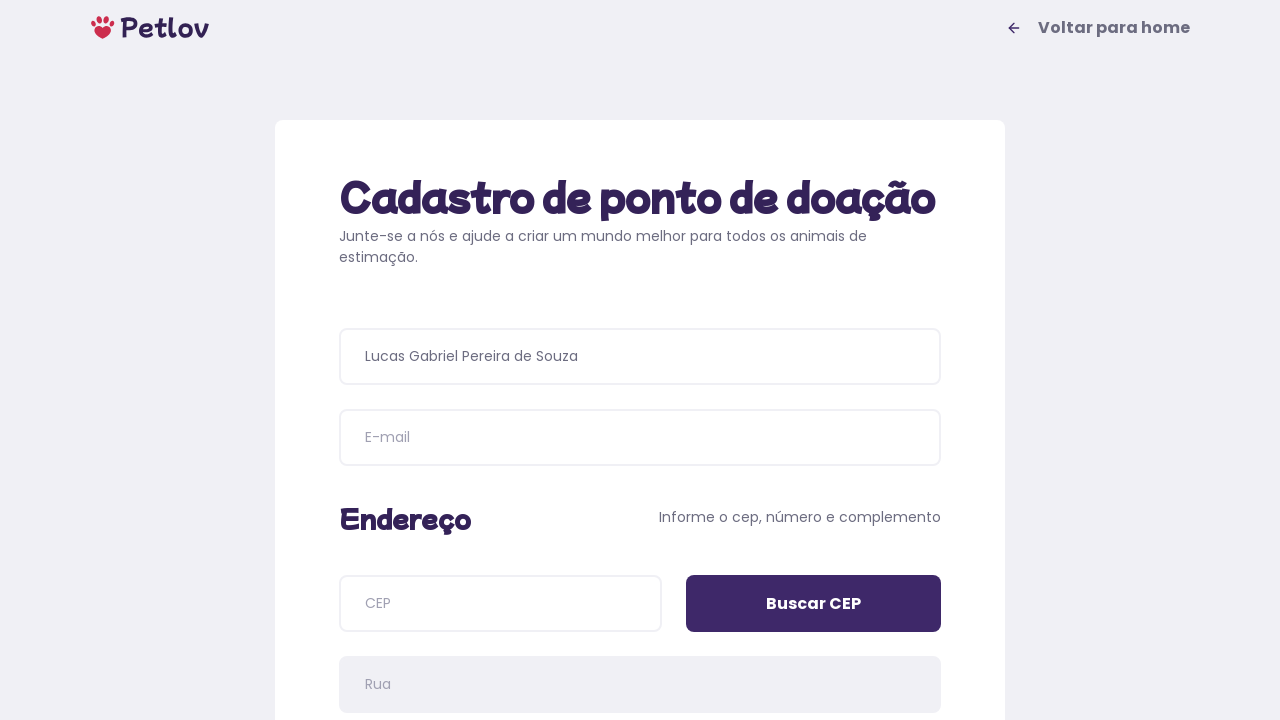

Filled email with 'test_donation_point@example.com' on input[placeholder='E-mail']
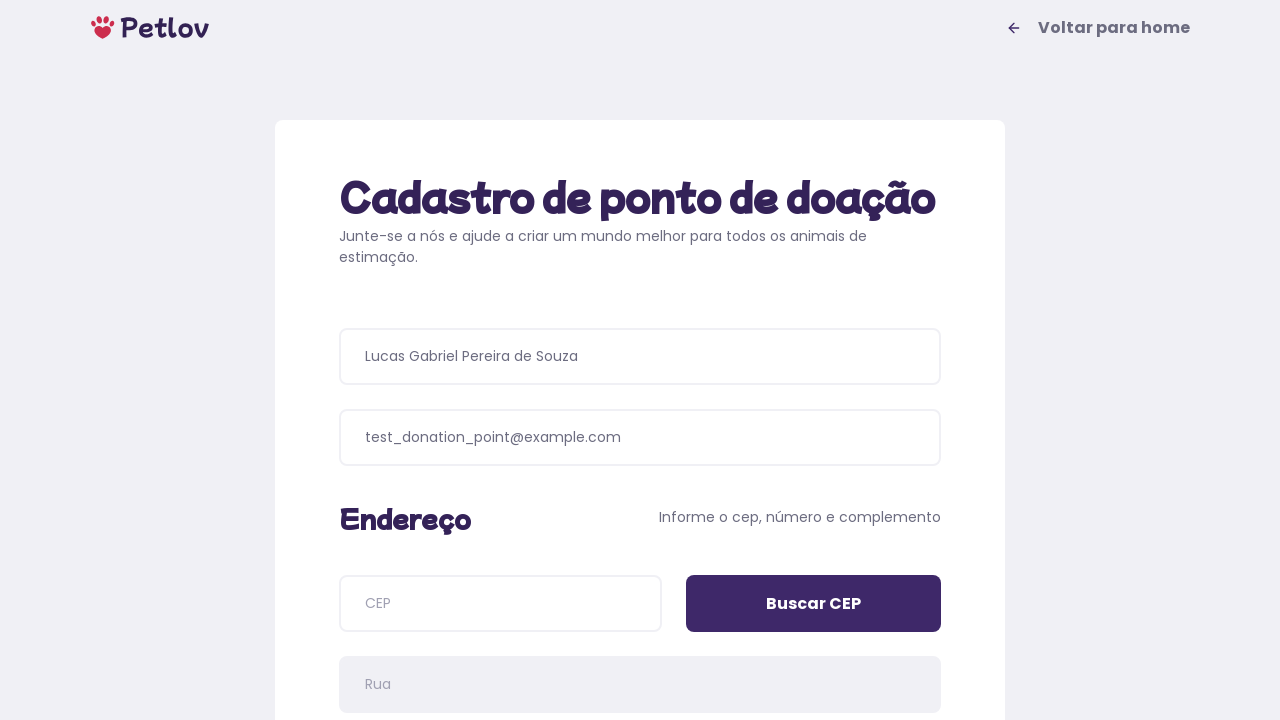

Filled zip code (CEP) with '04538132' on input[placeholder='CEP']
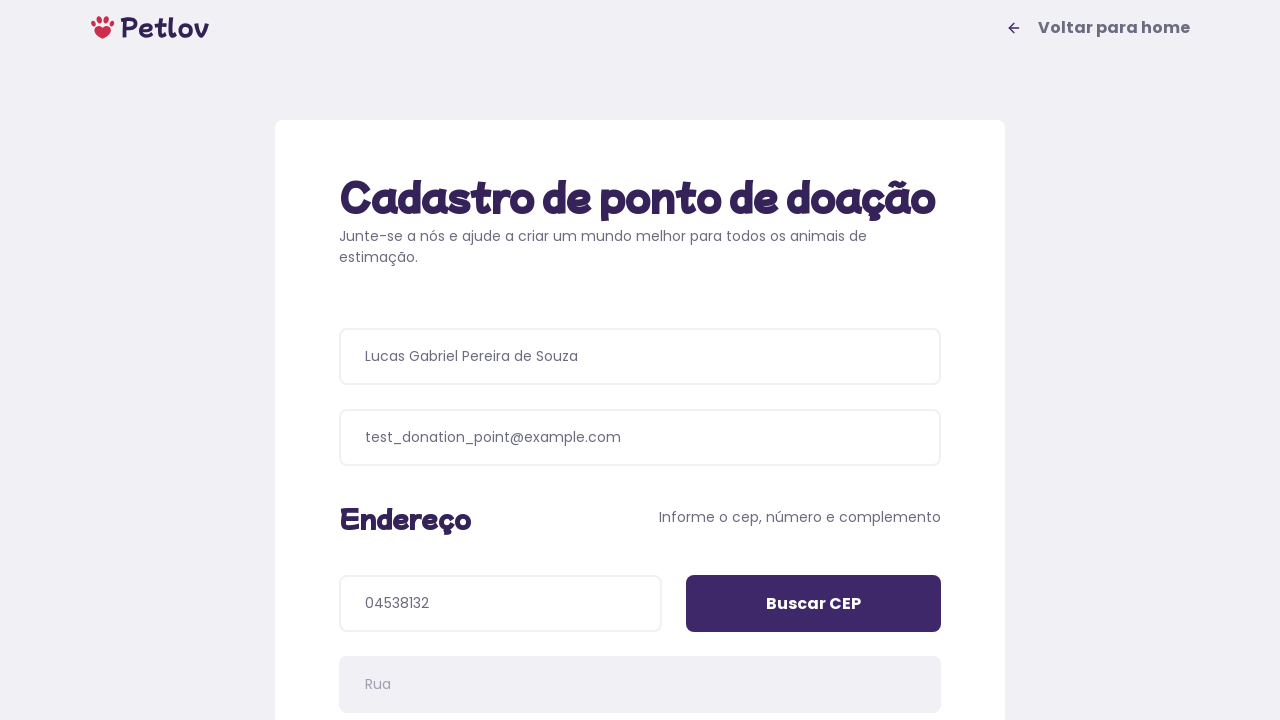

Filled house number with '157' on input[placeholder='Número']
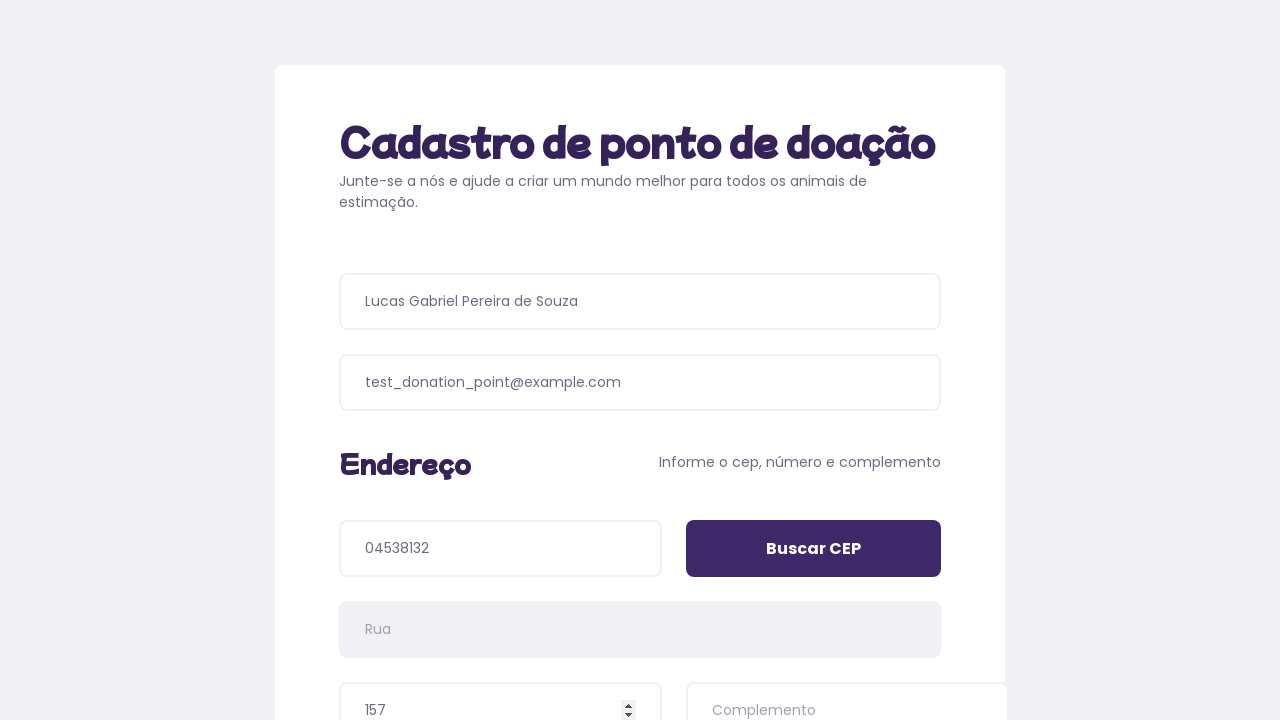

Filled complement/reference with 'Apartamento 301' on input[placeholder='Complemento']
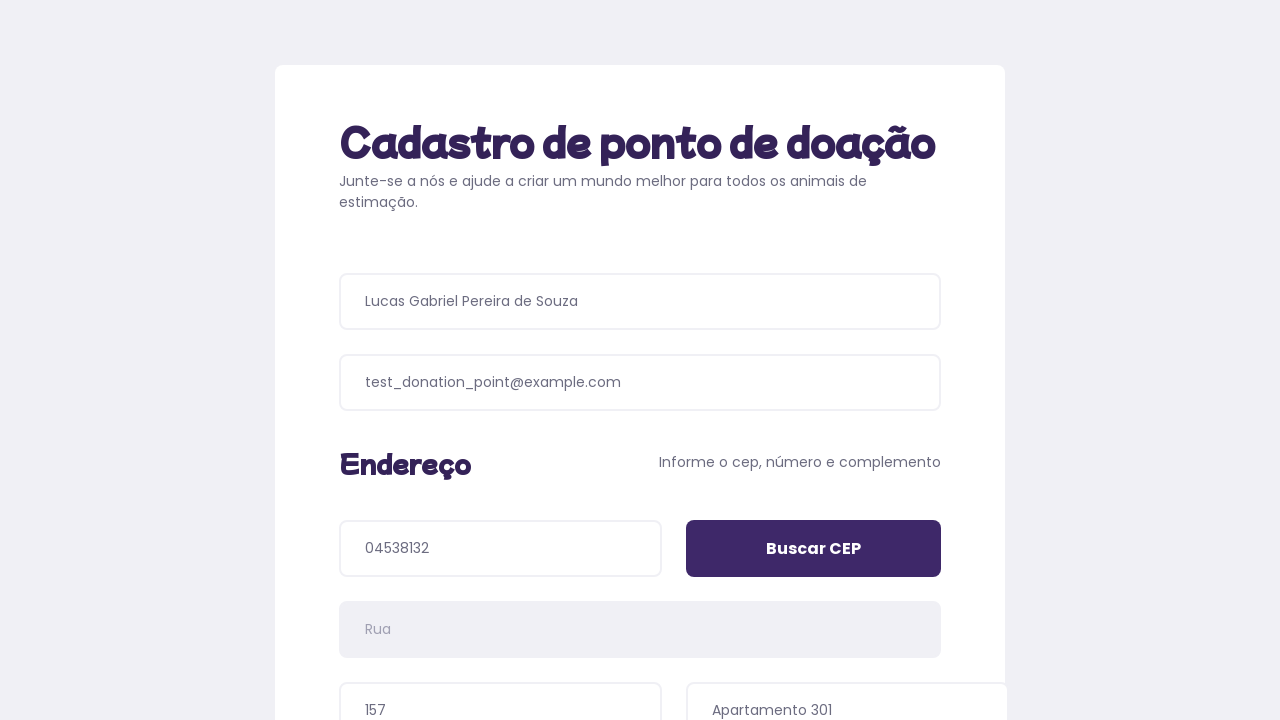

Selected 'Cachorros' (Dogs) as pet type at (486, 390) on xpath=//span[text()='Cachorros']/..
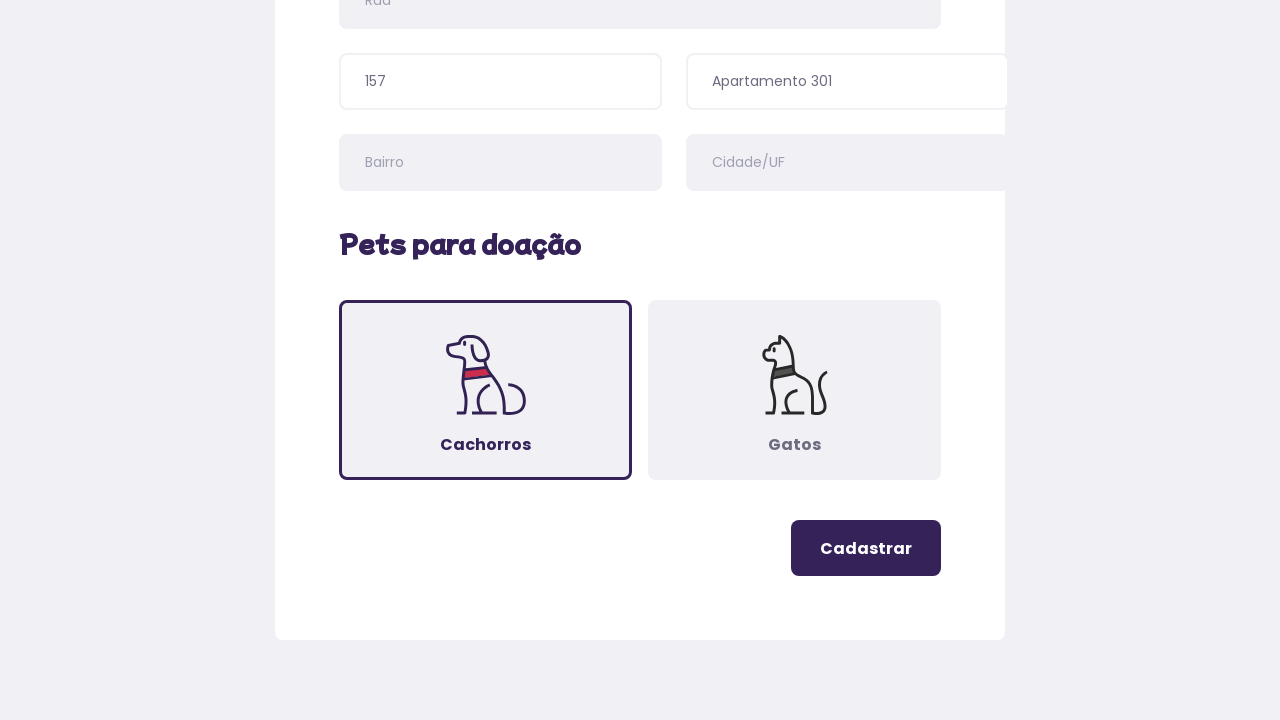

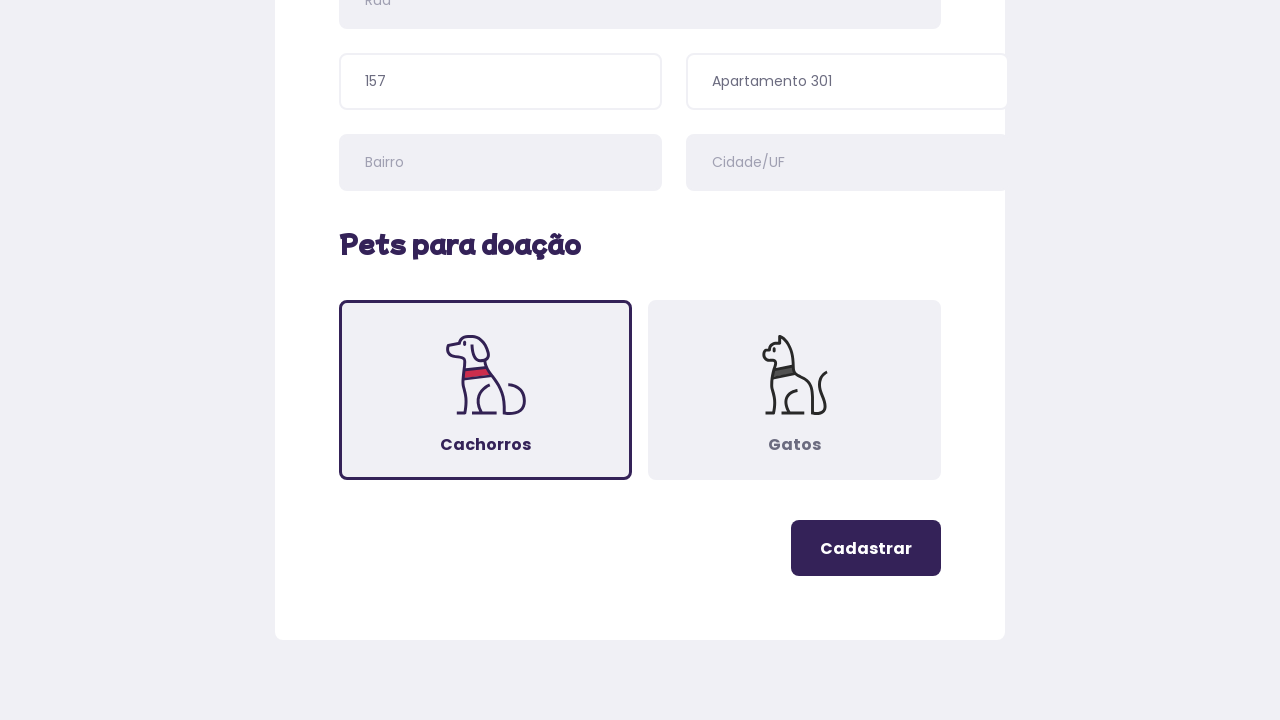